Tests editing a task by pressing Tab on the Active filter view

Starting URL: https://todomvc4tasj.herokuapp.com/

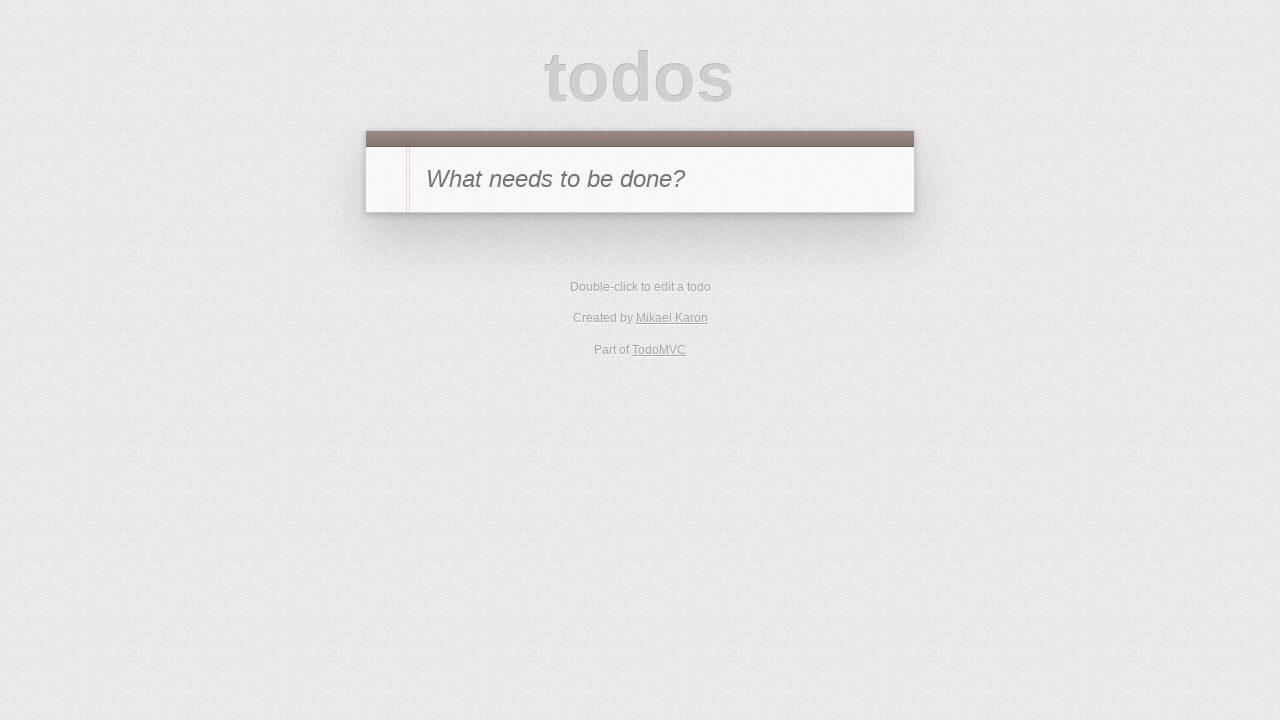

Filled new todo input with 'A' on #new-todo
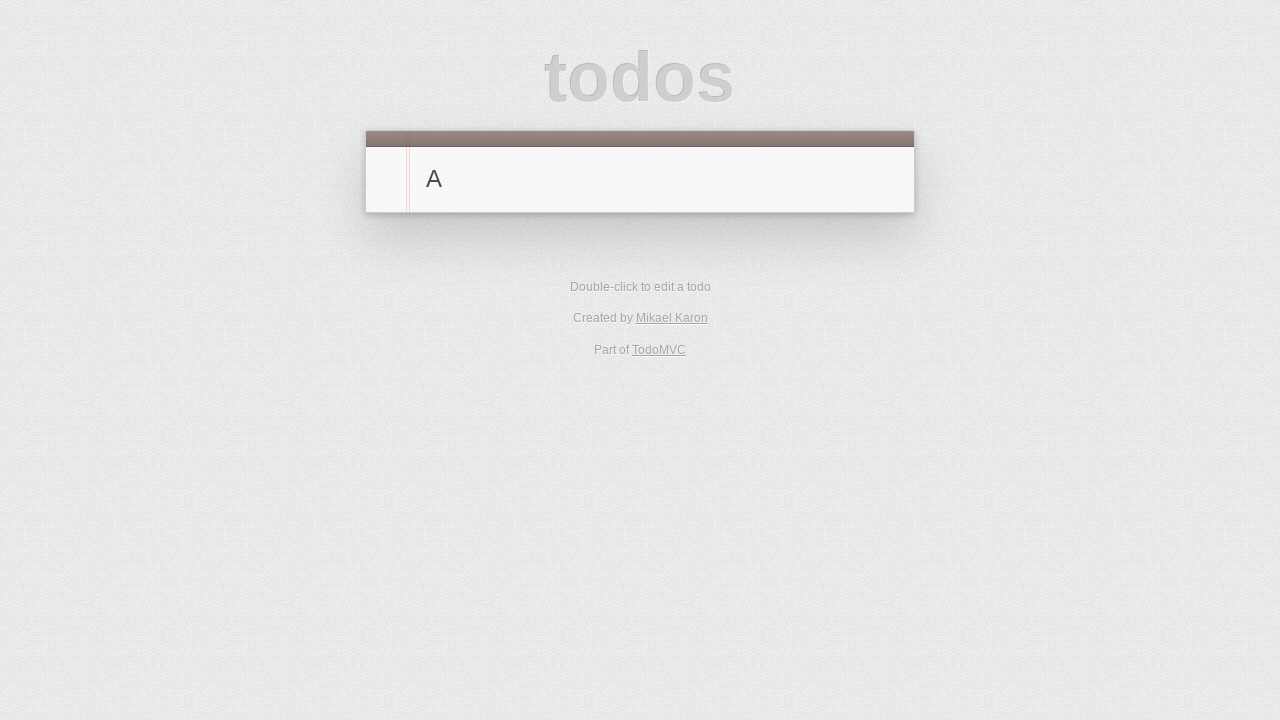

Pressed Enter to create task 'A' on #new-todo
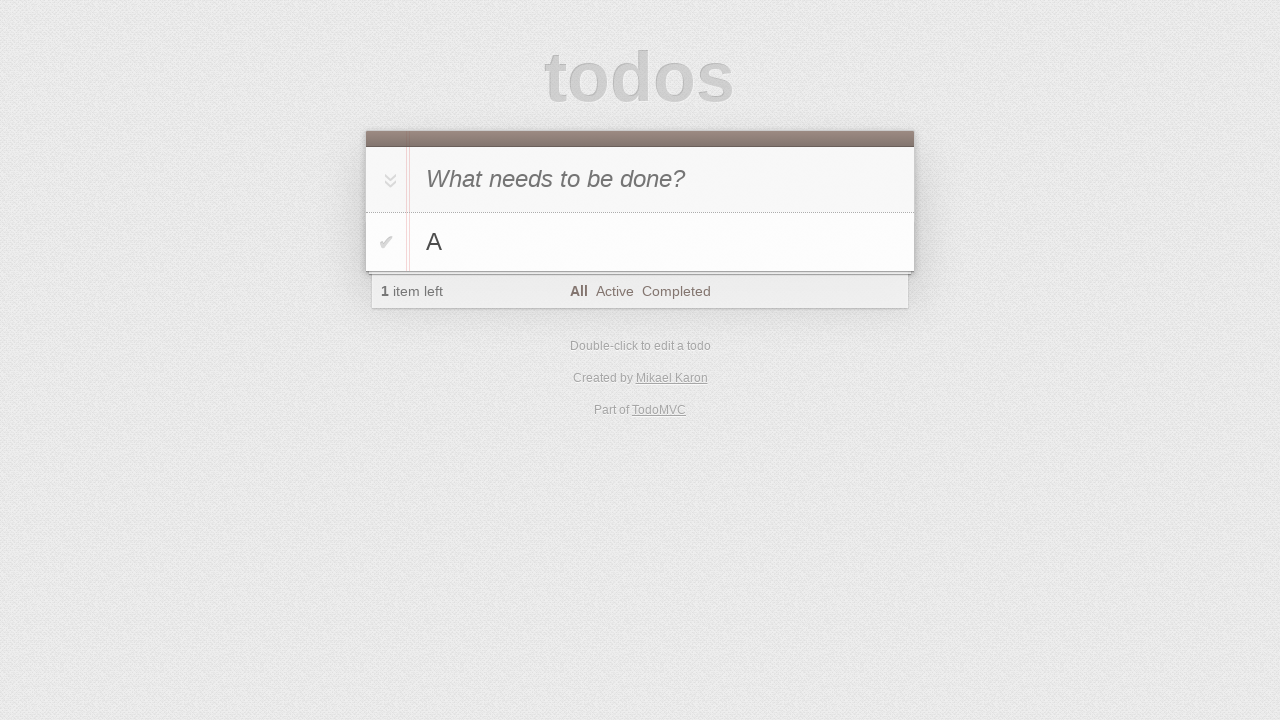

Clicked Active filter to show only active tasks at (614, 291) on text=Active
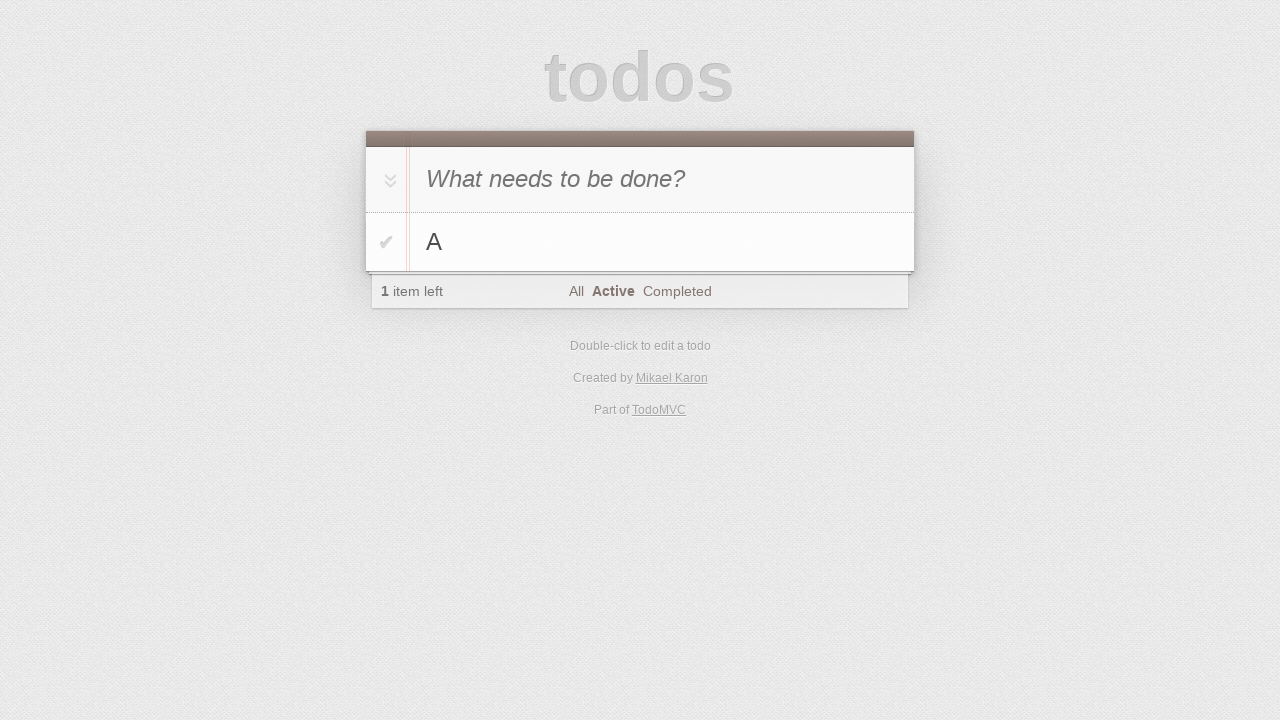

Double-clicked task 'A' to enter edit mode at (640, 242) on #todo-list>li:has-text('A')
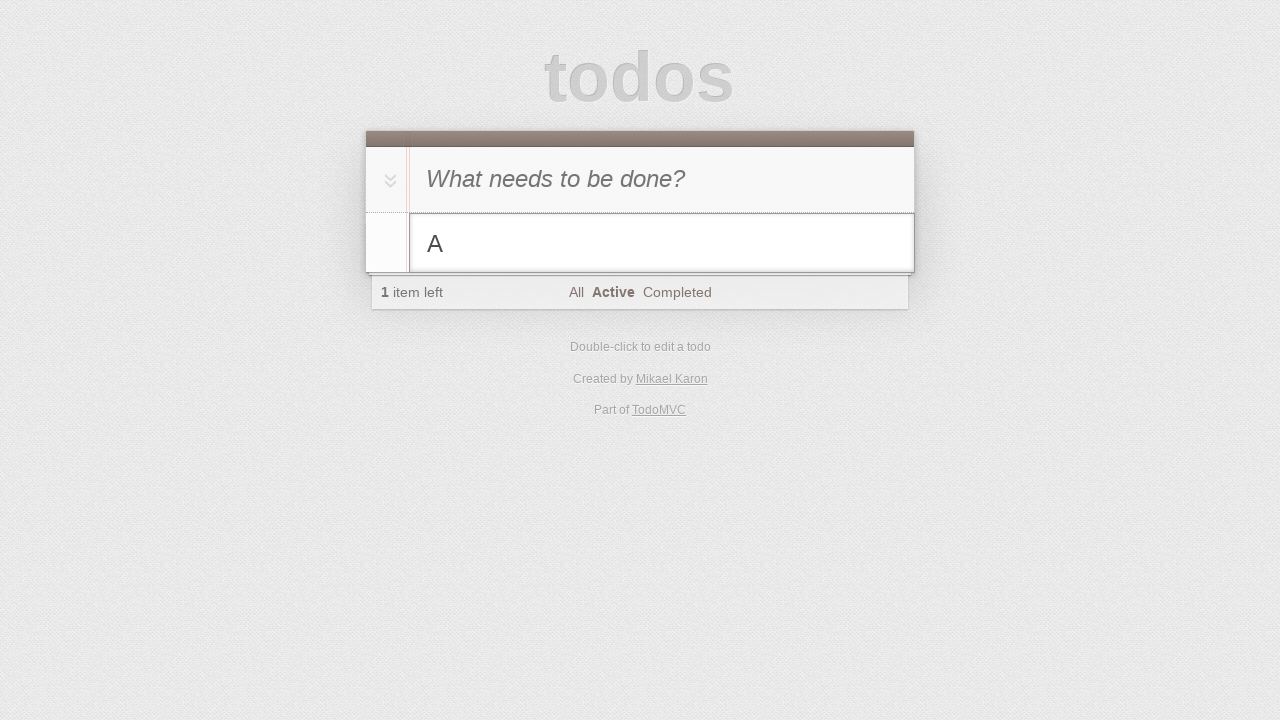

Filled edit field with 'A edited' on #todo-list>li.editing .edit
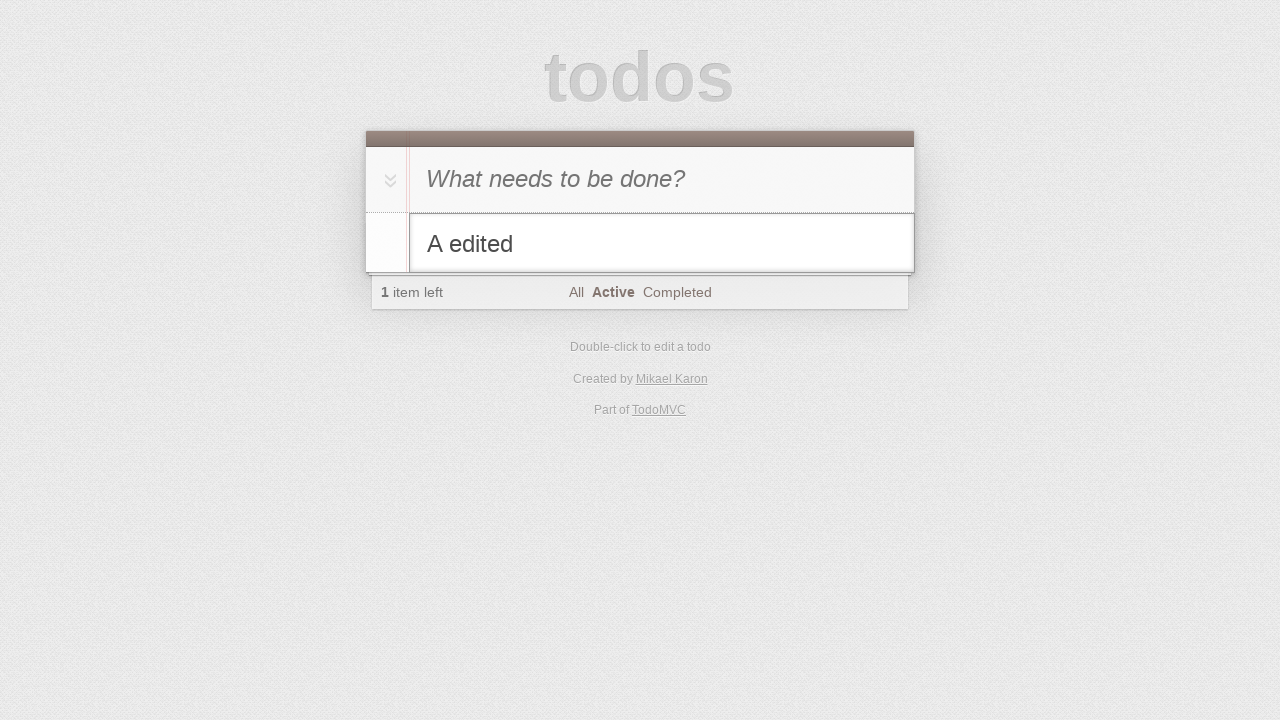

Pressed Tab to confirm edit and exit edit mode on #todo-list>li.editing .edit
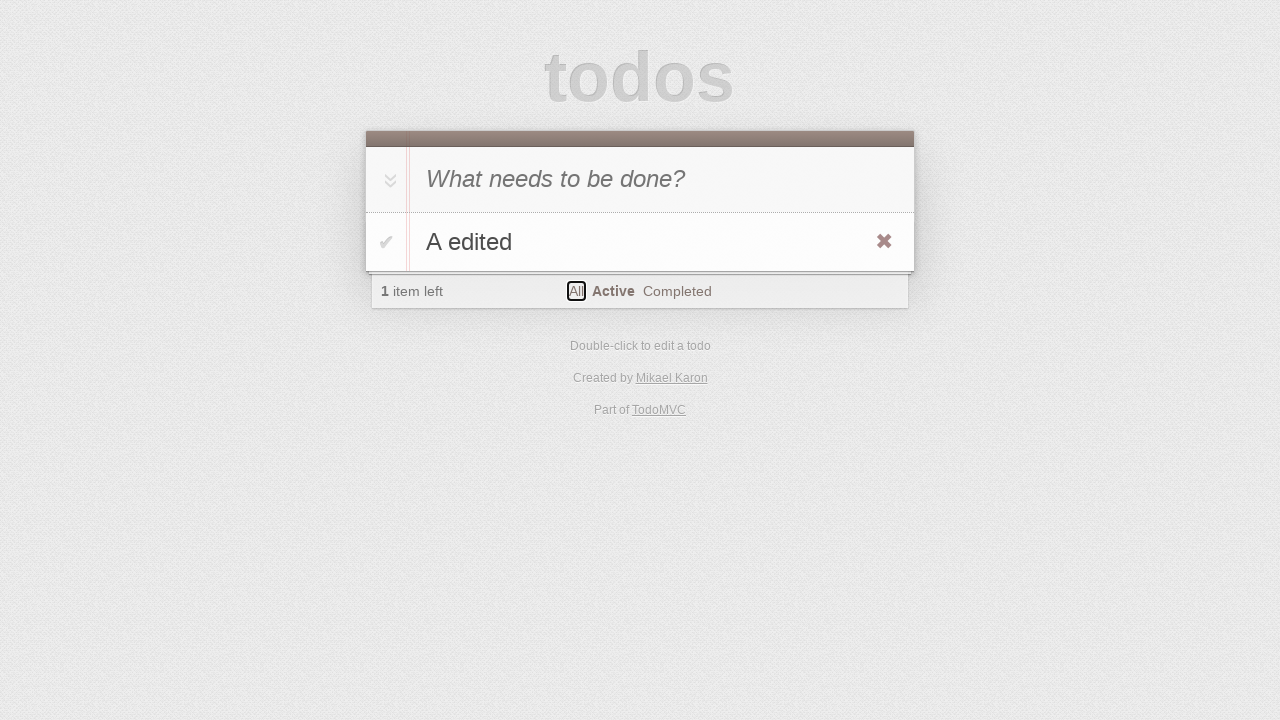

Verified updated task 'A edited' is displayed
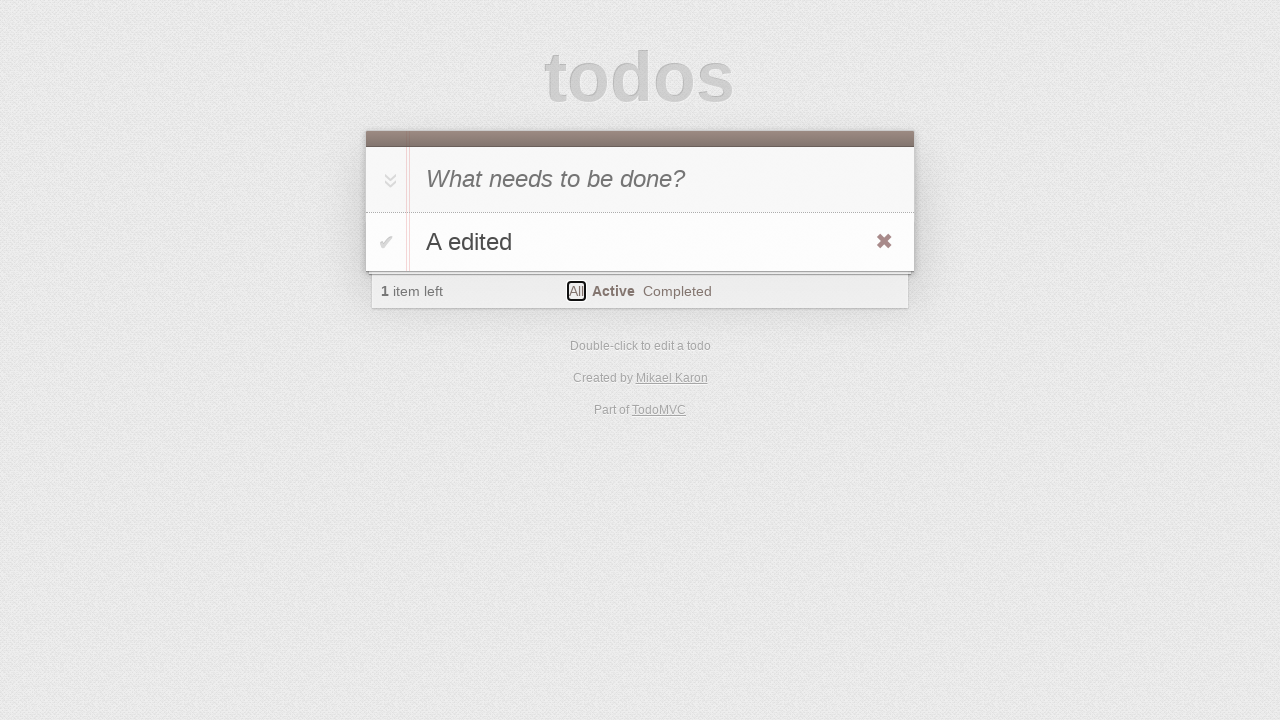

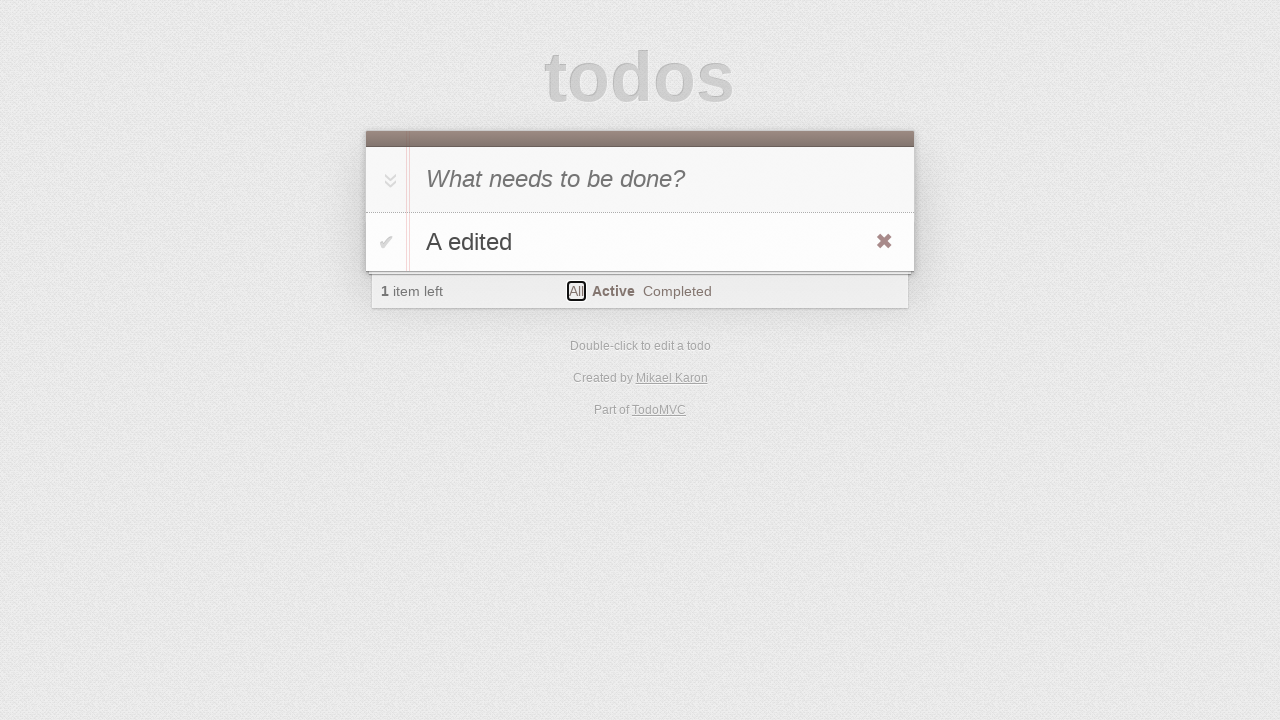